Verifies table headers match expected values (Company, Contact, Country)

Starting URL: https://www.w3schools.com/html/html_tables.asp

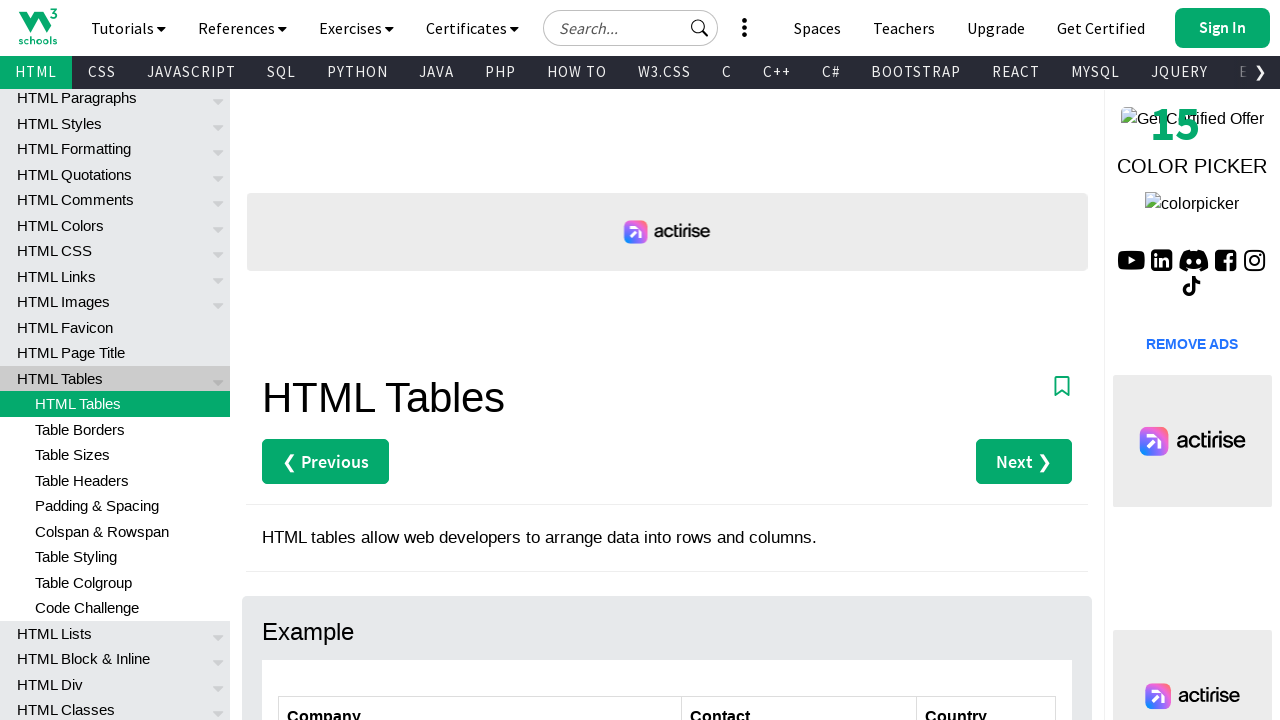

Waited for table with id 'customers' to load
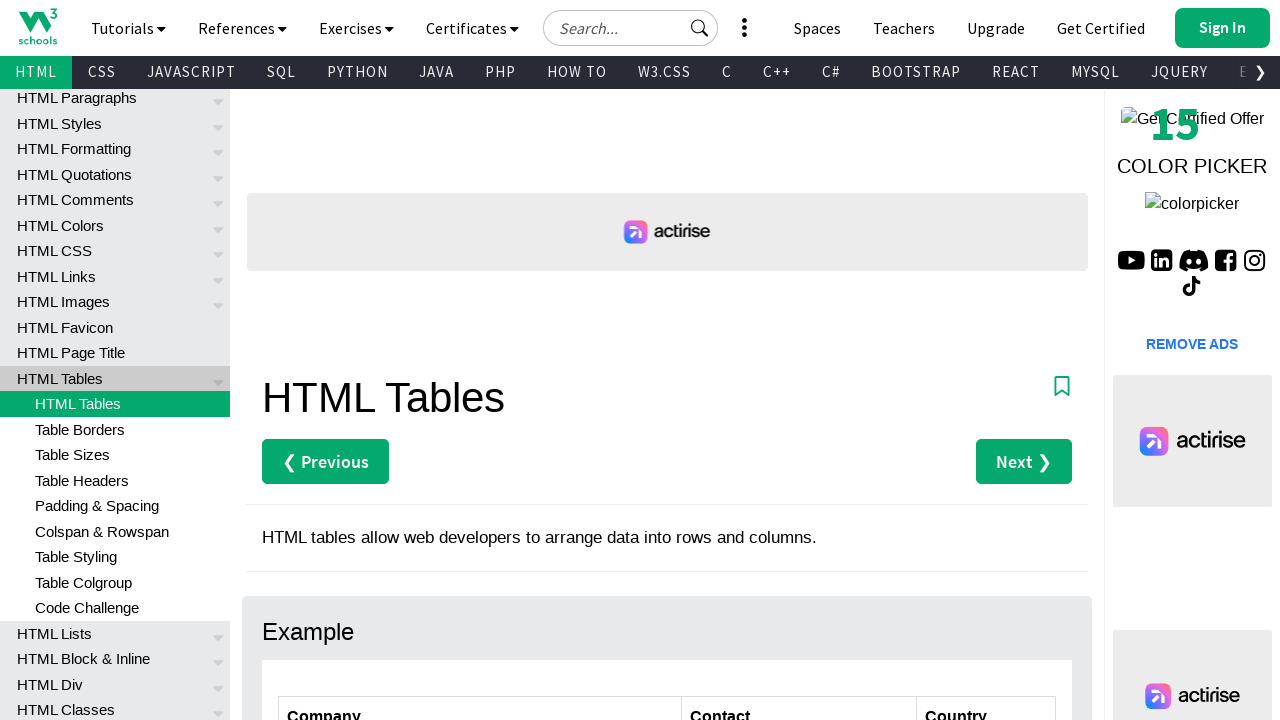

Retrieved all table header elements from customers table
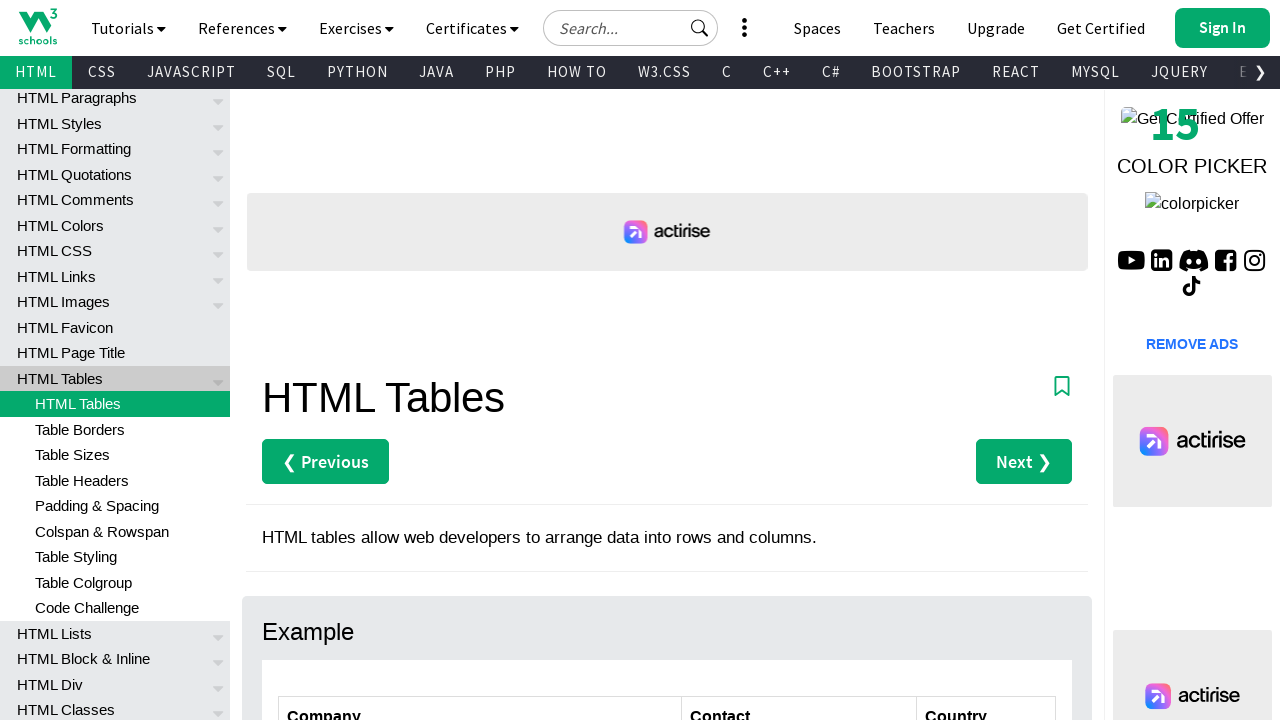

Extracted text content from all header elements
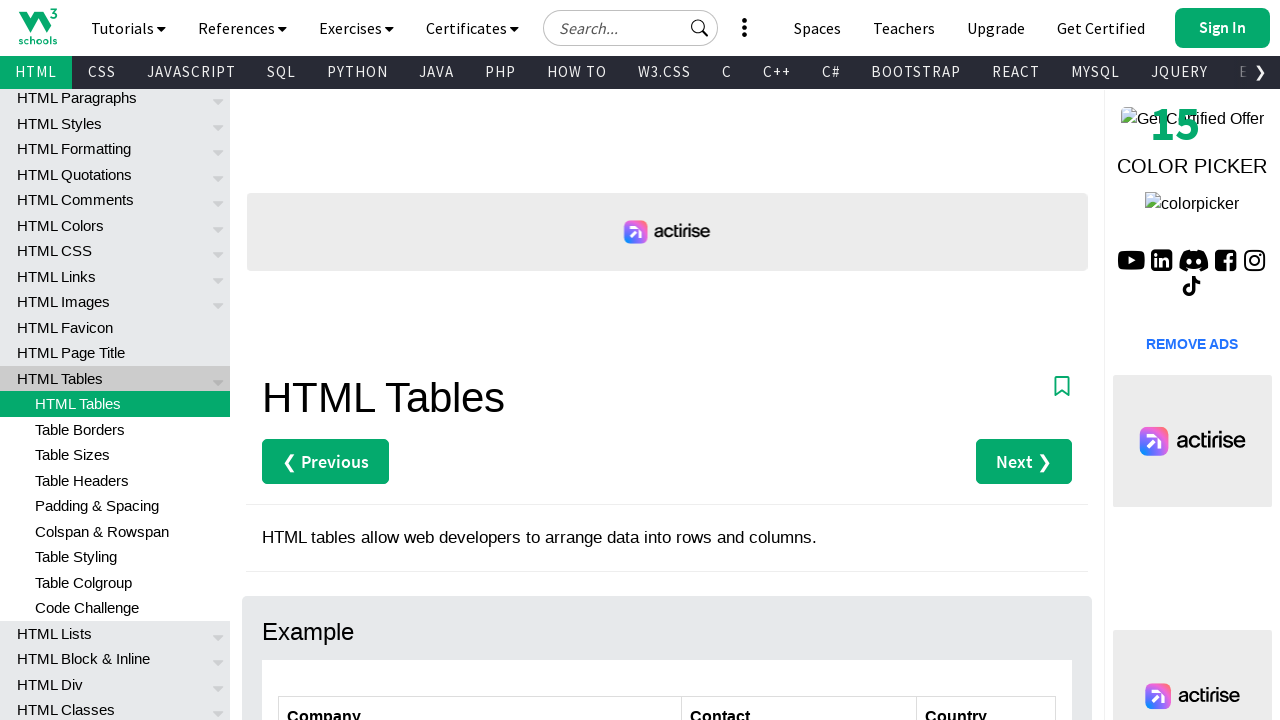

Verified table headers match expected values: Company, Contact, Country
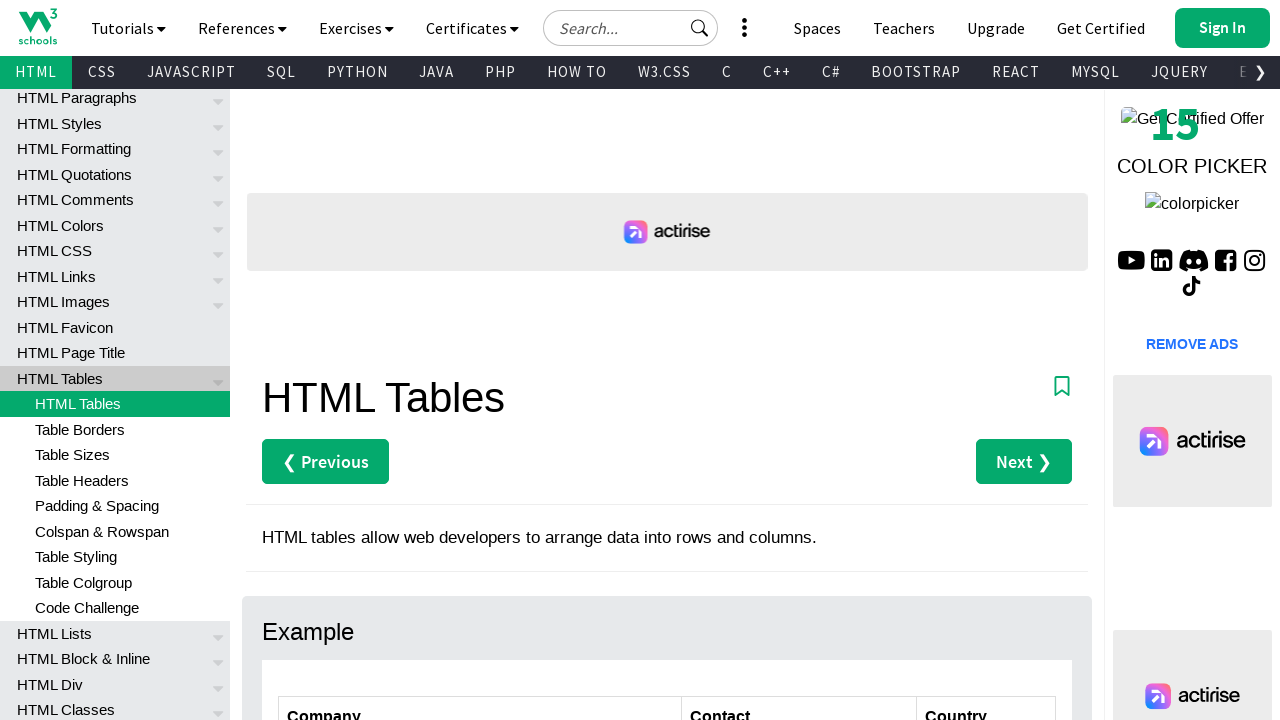

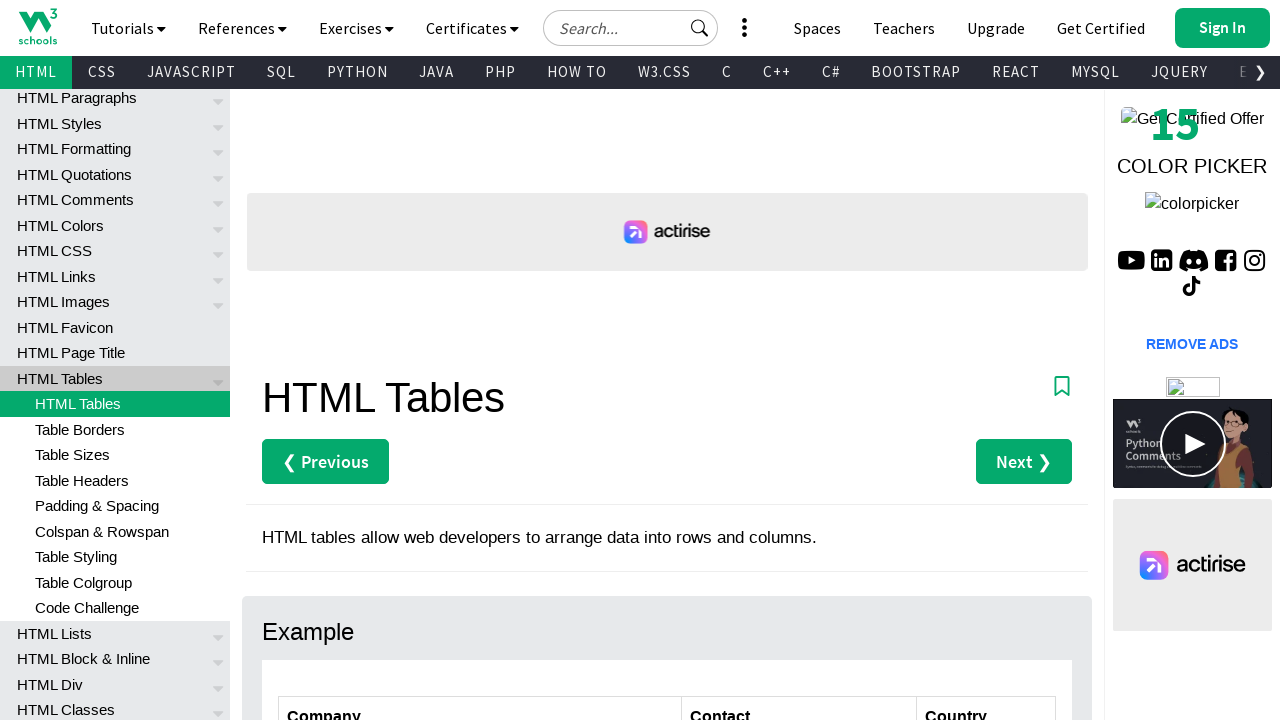